Tests window handling functionality by clicking a button to open a new window and switching to it

Starting URL: https://www.hyrtutorials.com/p/window-handles-practice.html

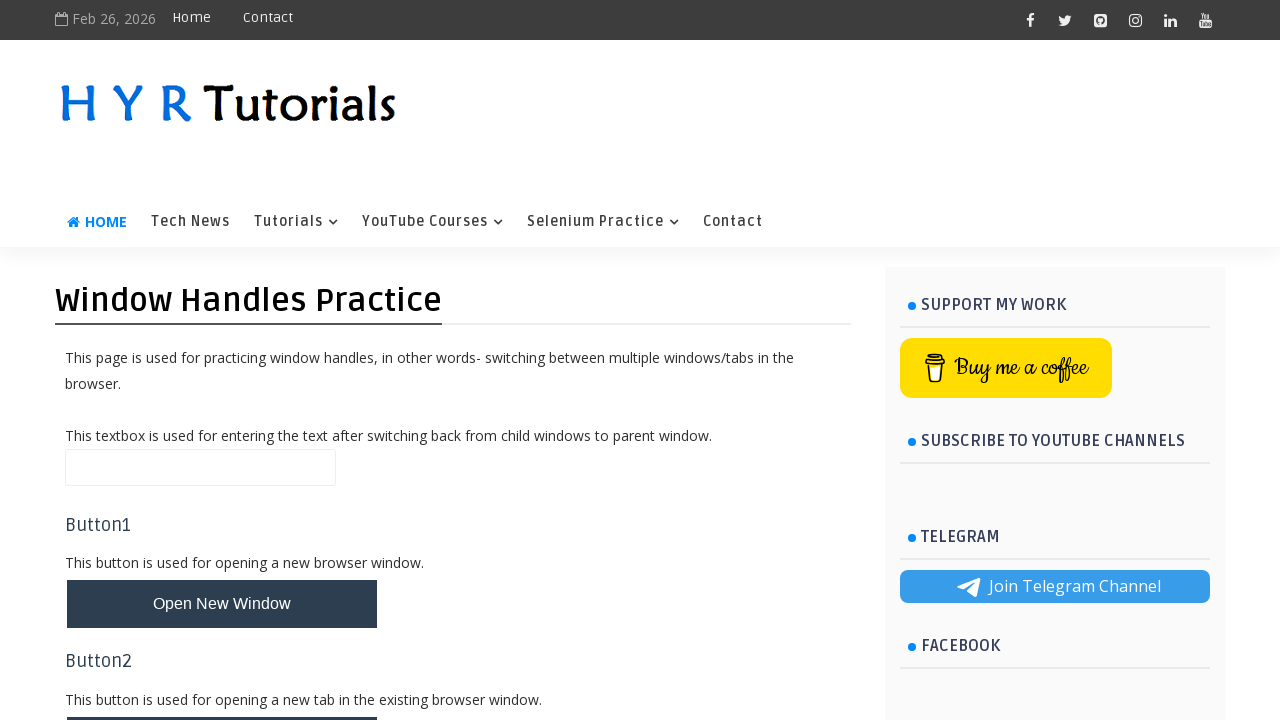

Clicked button to open new window at (222, 604) on #newWindowBtn
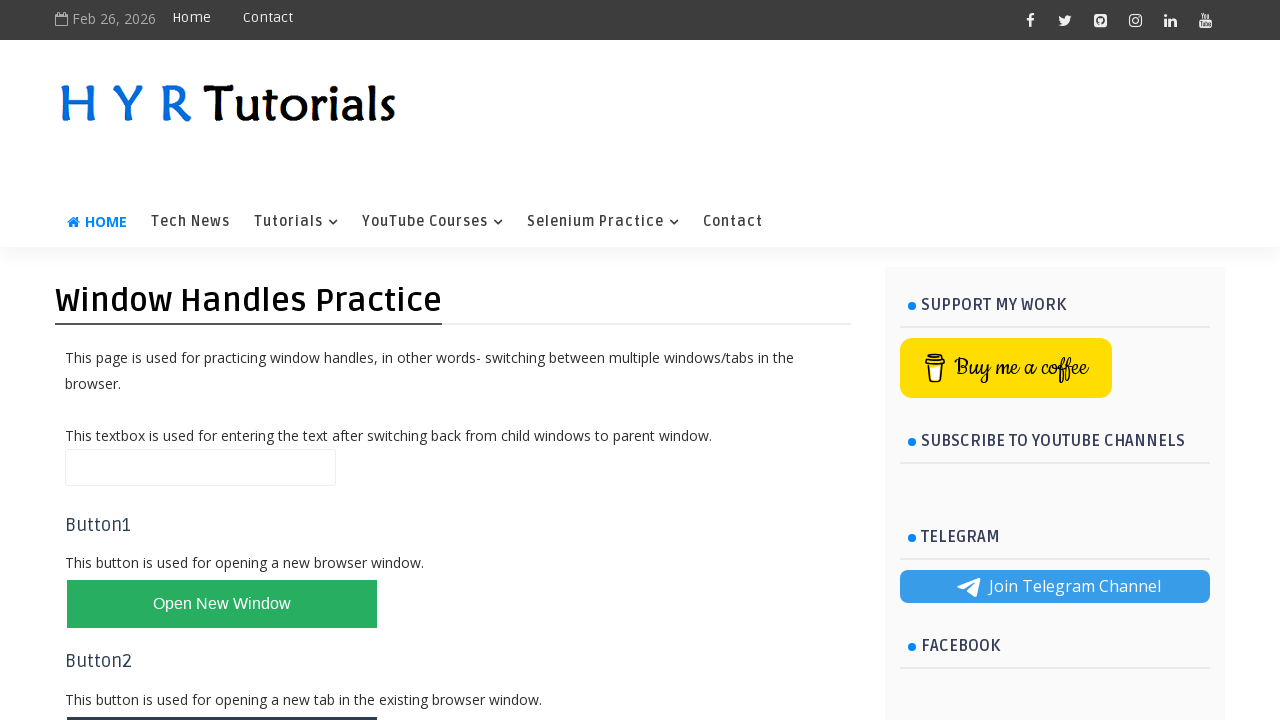

Captured reference to newly opened window
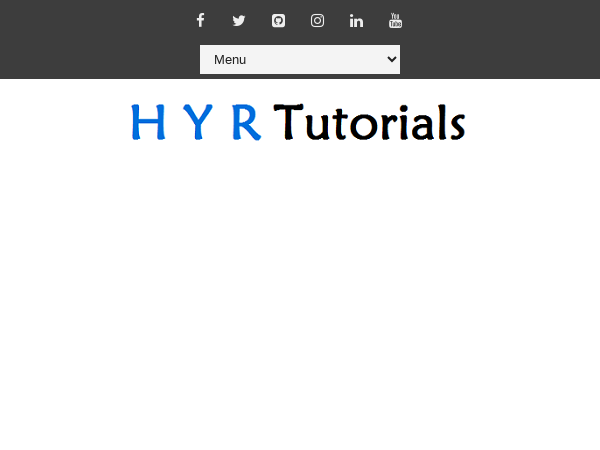

New window finished loading
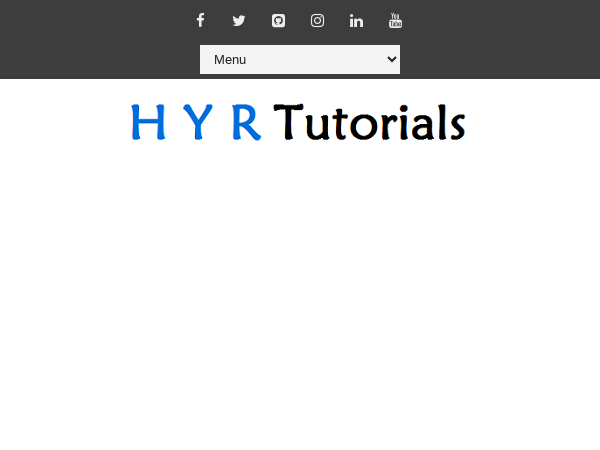

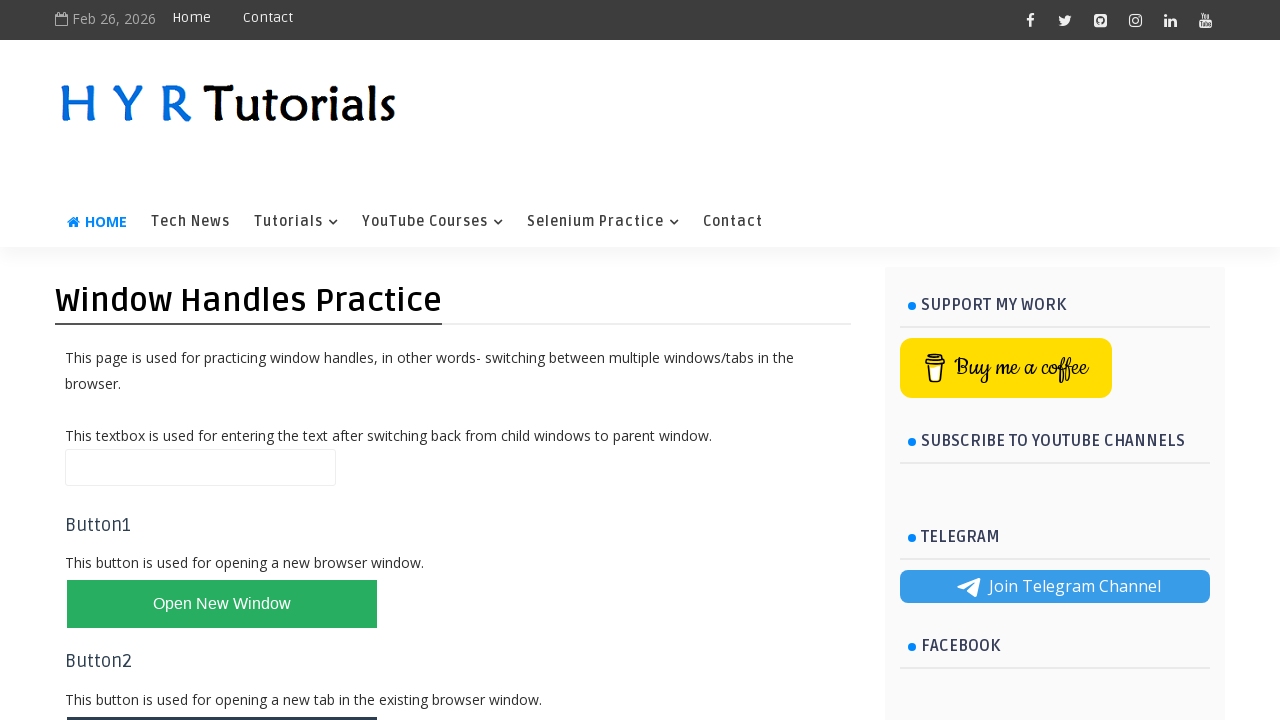